Navigates to an audiobook website and clicks the play button to start audio playback

Starting URL: https://fulllengthaudiobook.com

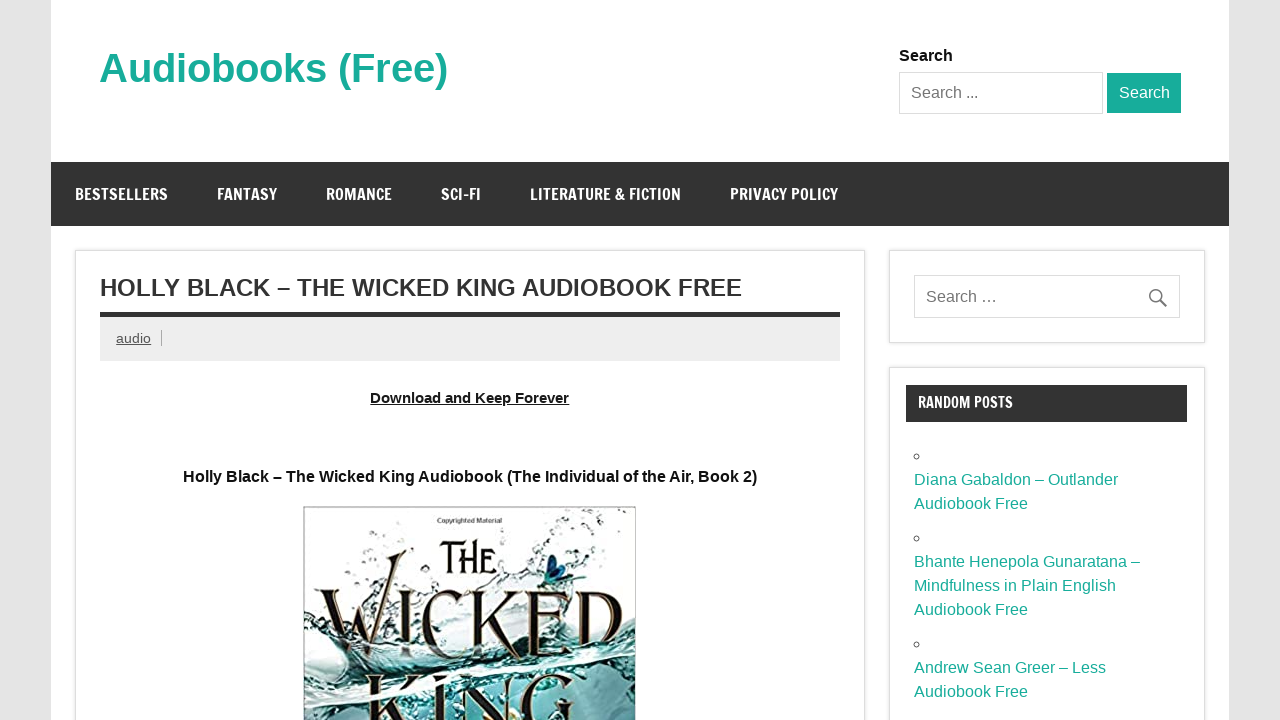

Audio player play button became visible and clickable
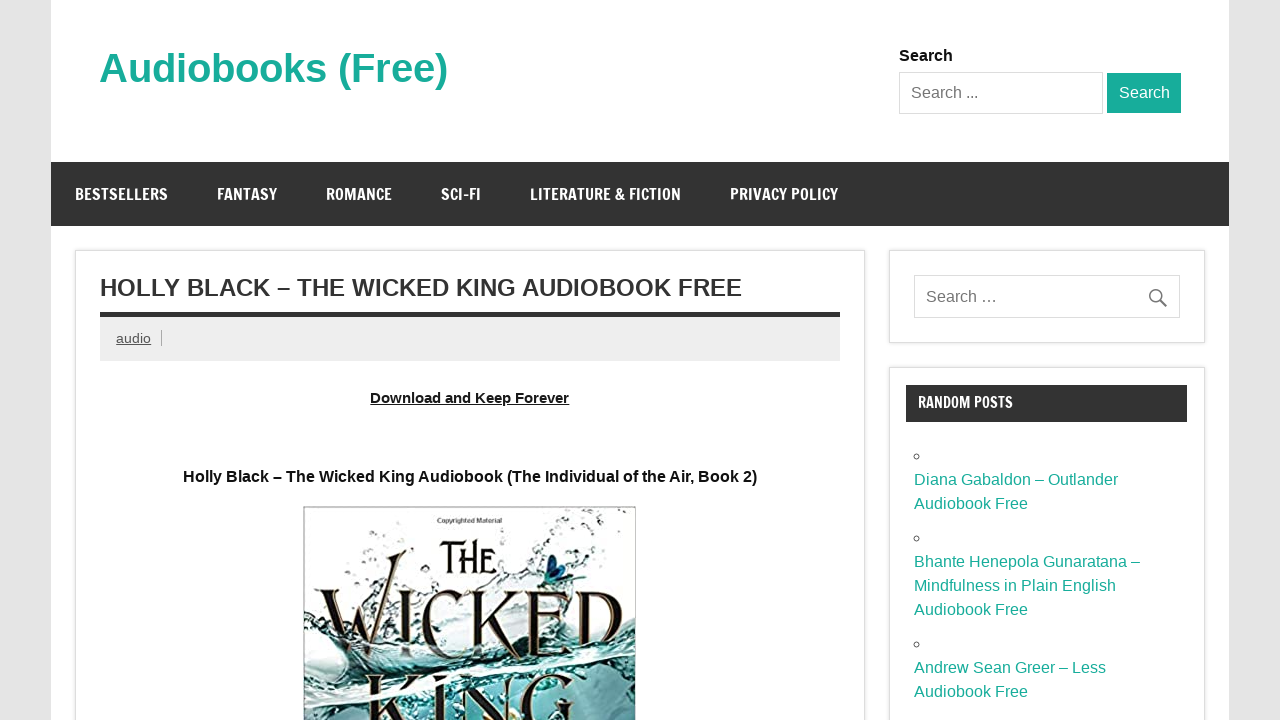

Clicked the play button to start audio playback at (126, 360) on button[aria-controls='mep_6']
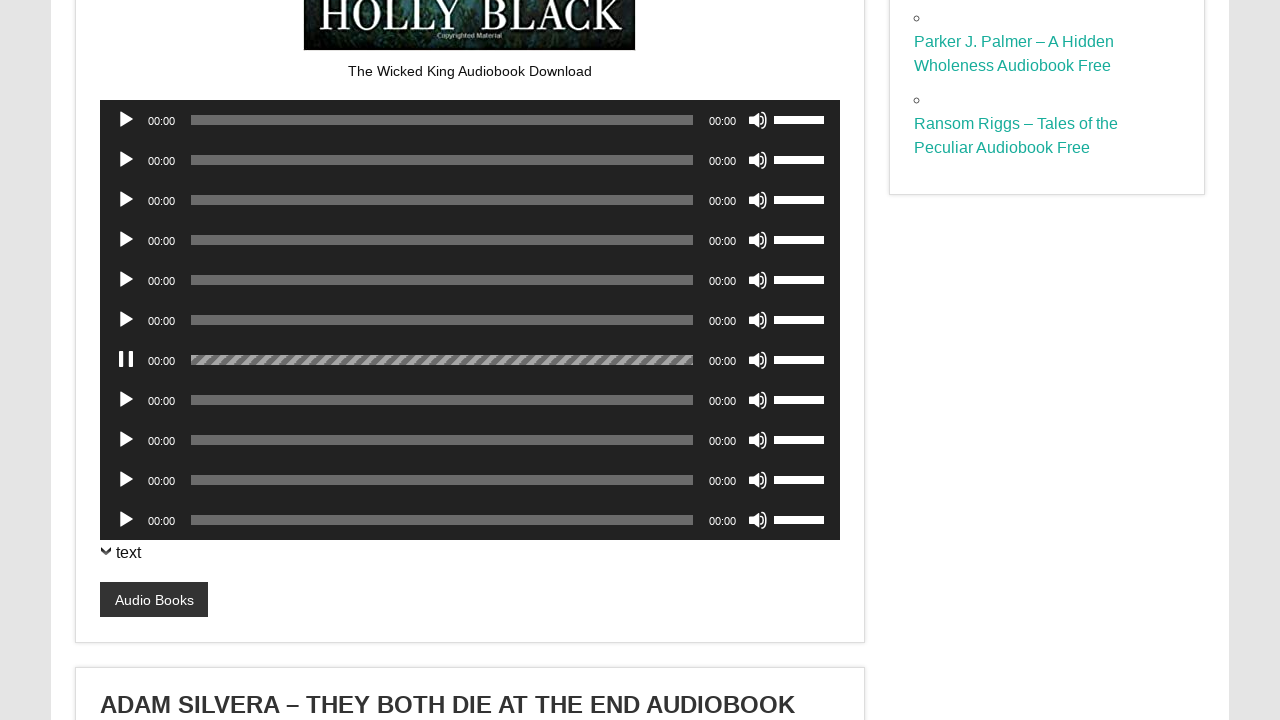

Waited for audio playback to start
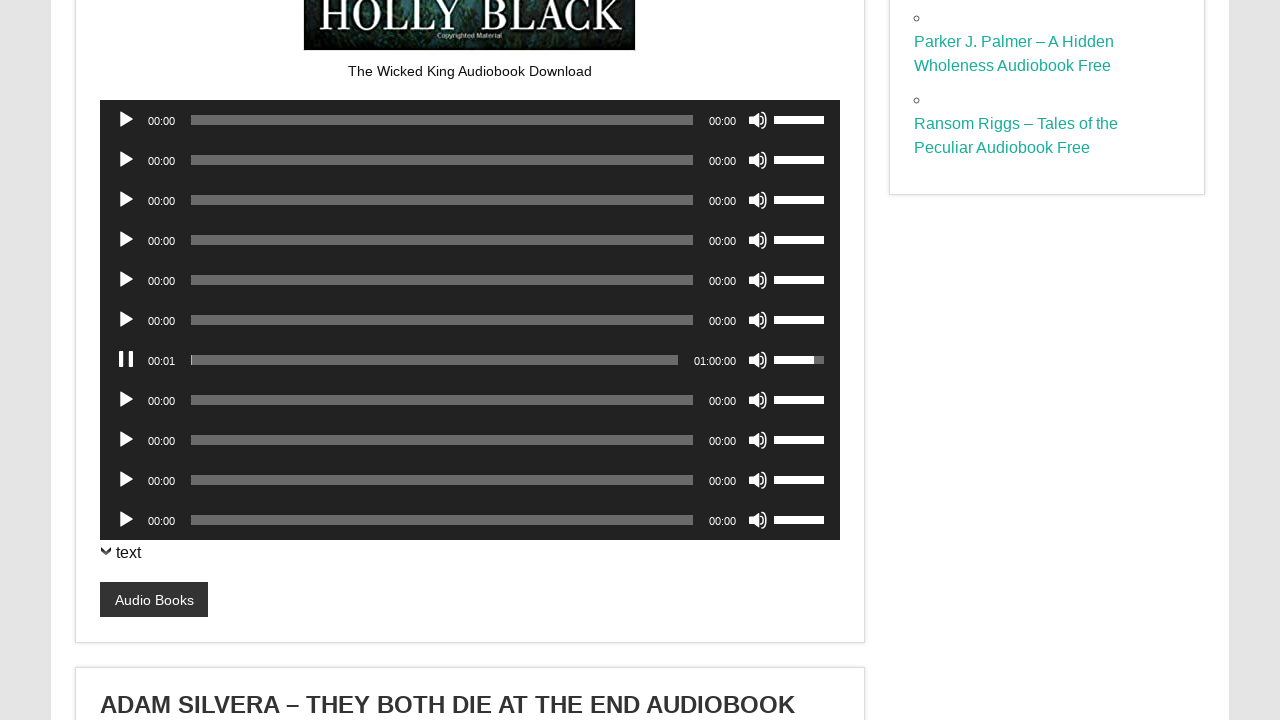

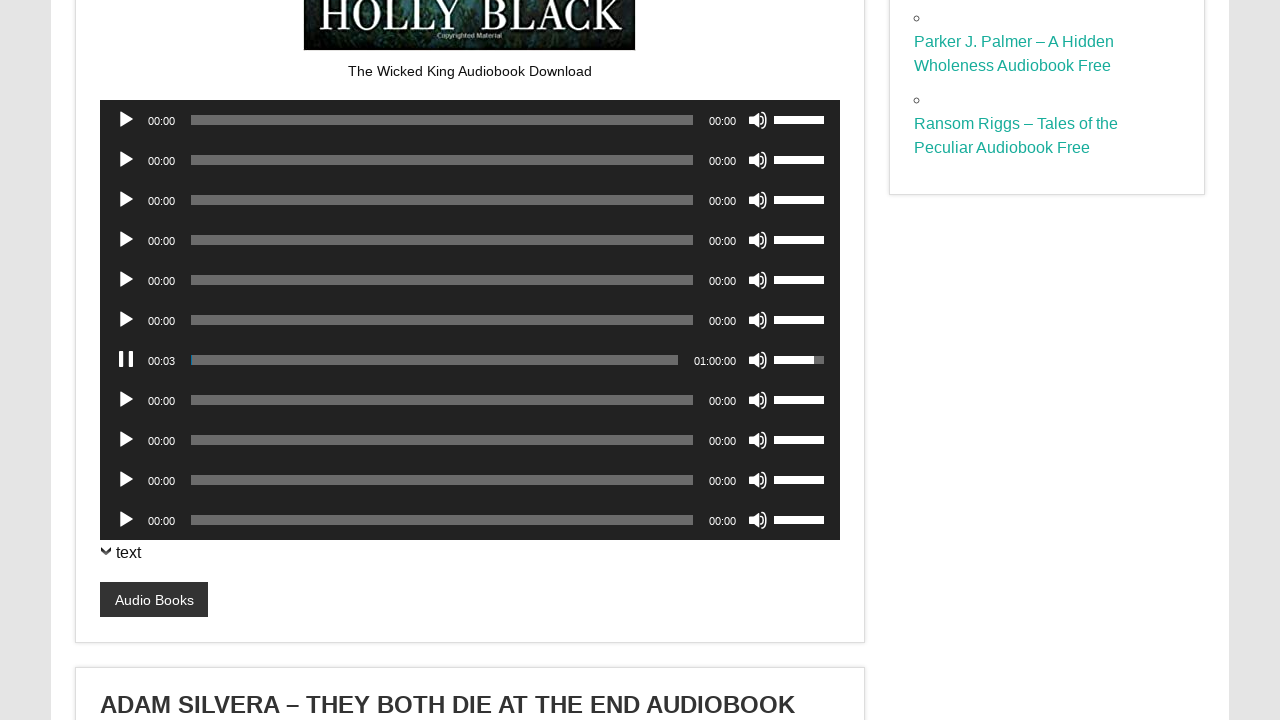